Tests a math exercise page by reading two numbers, calculating their sum, selecting the result from a dropdown menu, and submitting the form.

Starting URL: https://suninjuly.github.io/selects1.html

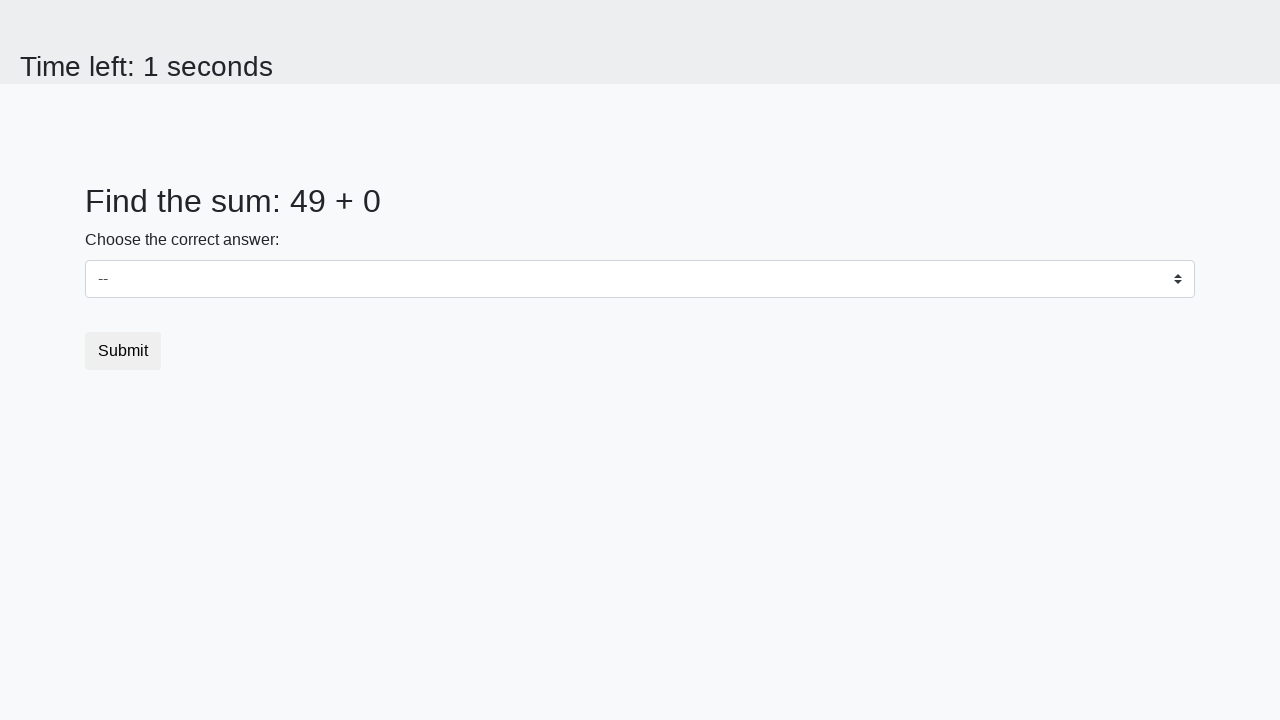

Read first number from page
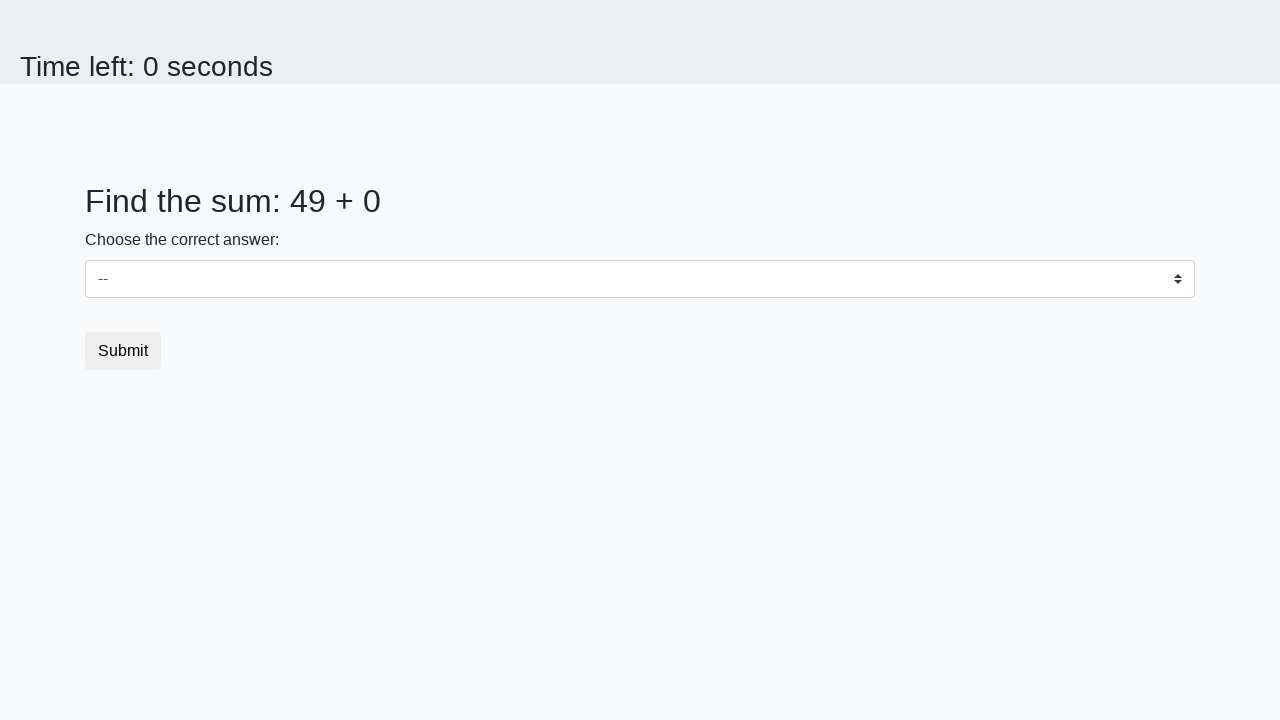

Read second number from page
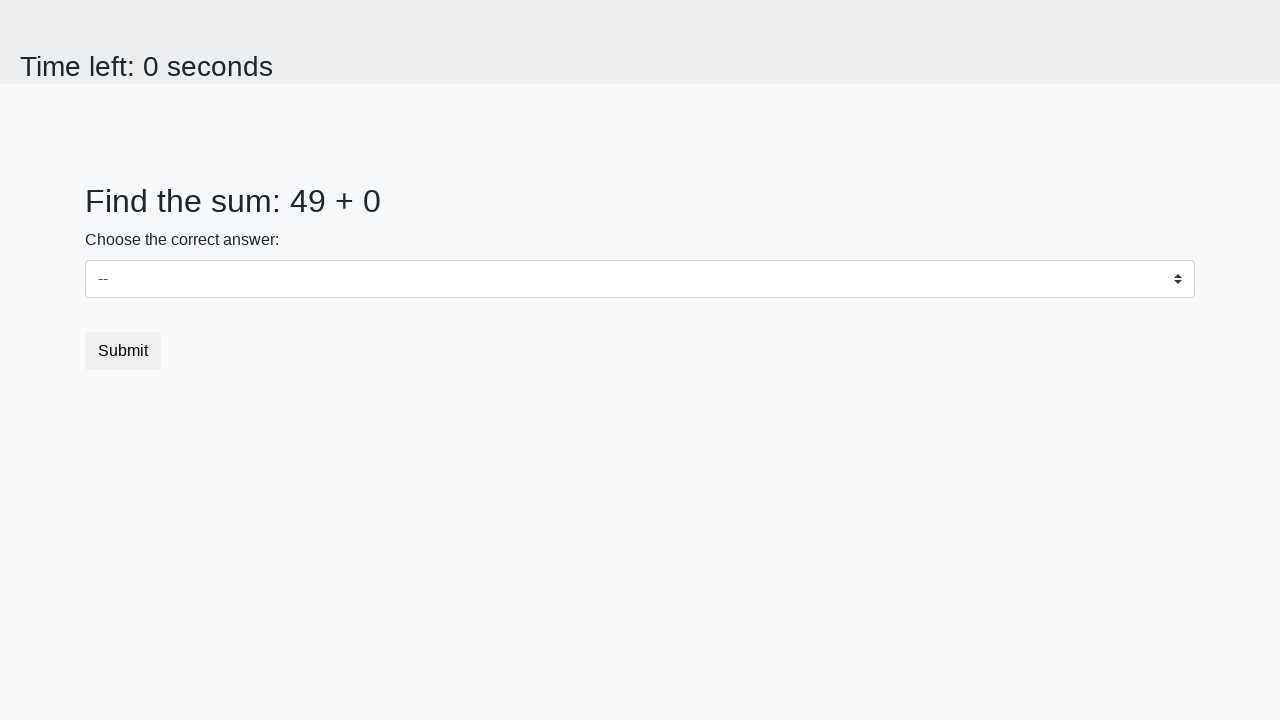

Calculated sum: 49 + 0 = 49
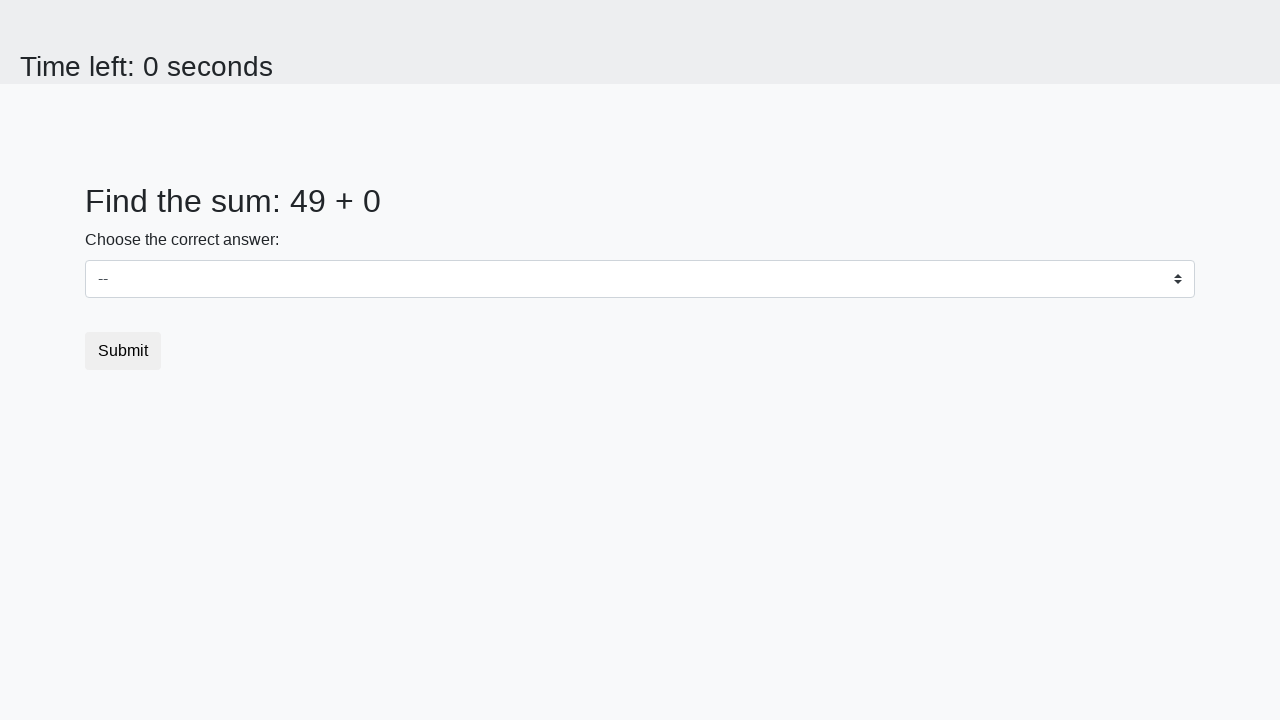

Selected sum value '49' from dropdown menu on select
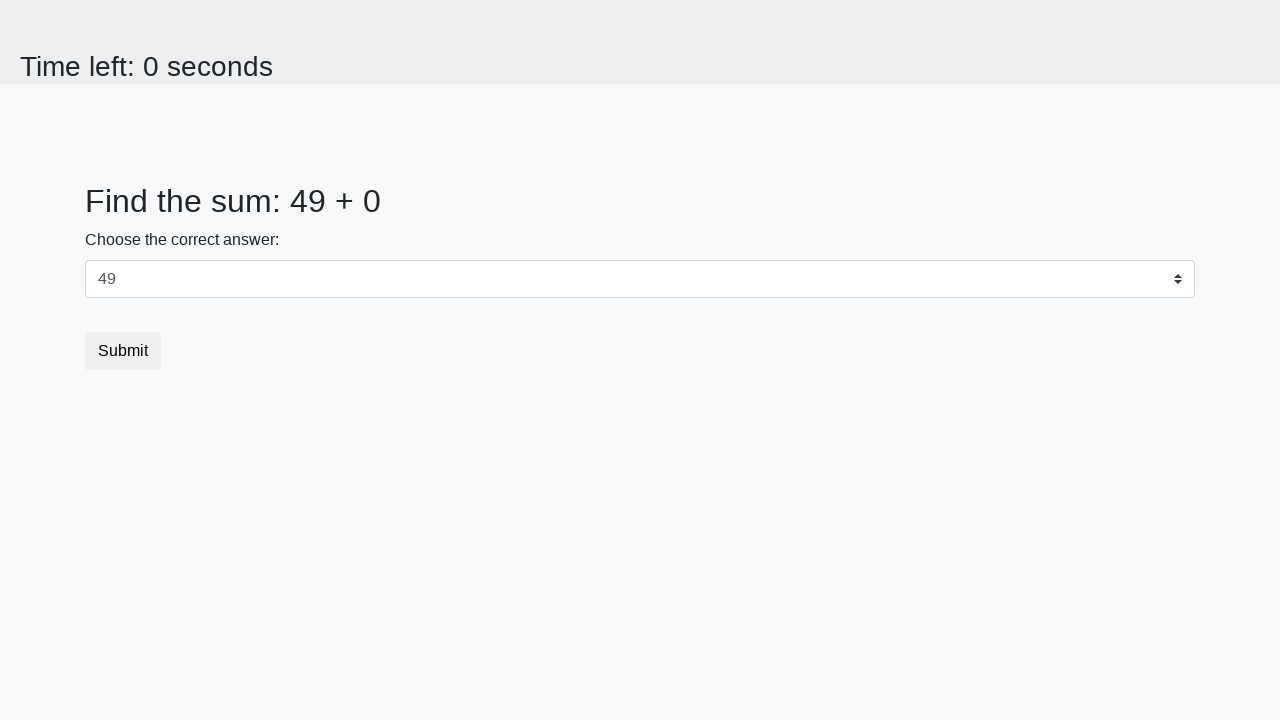

Clicked submit button to complete the exercise at (123, 351) on button[type='submit']
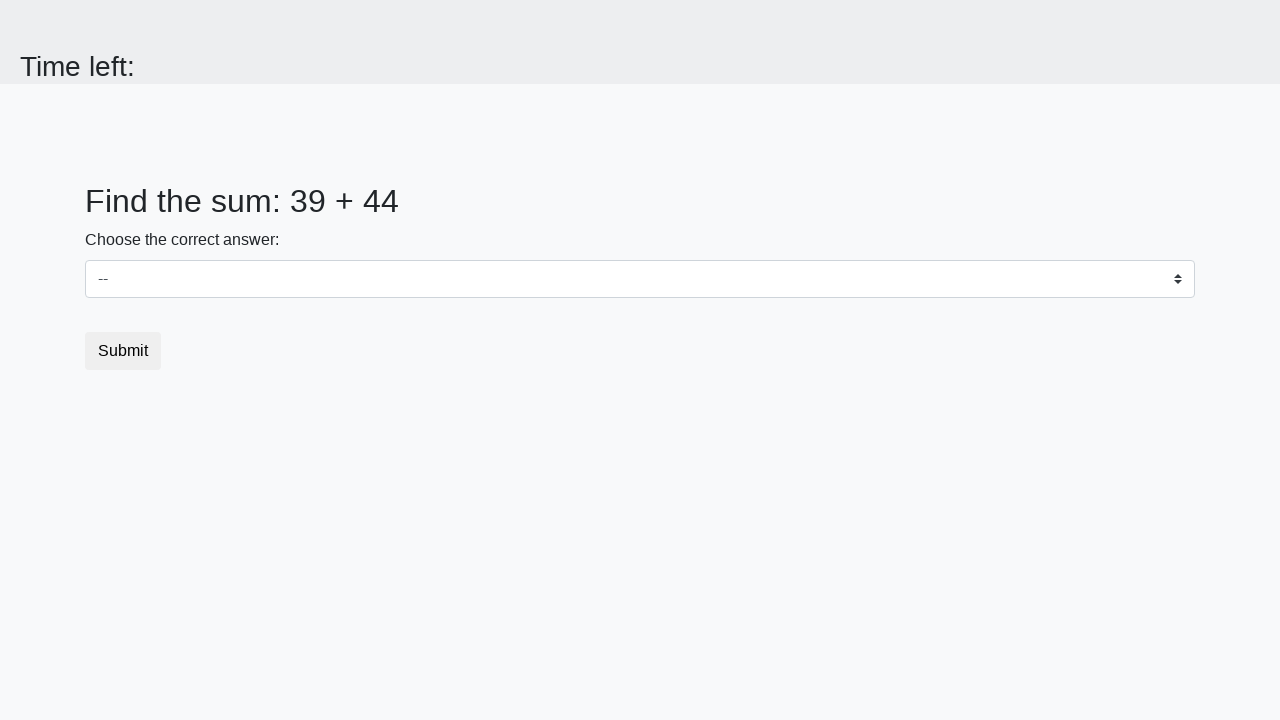

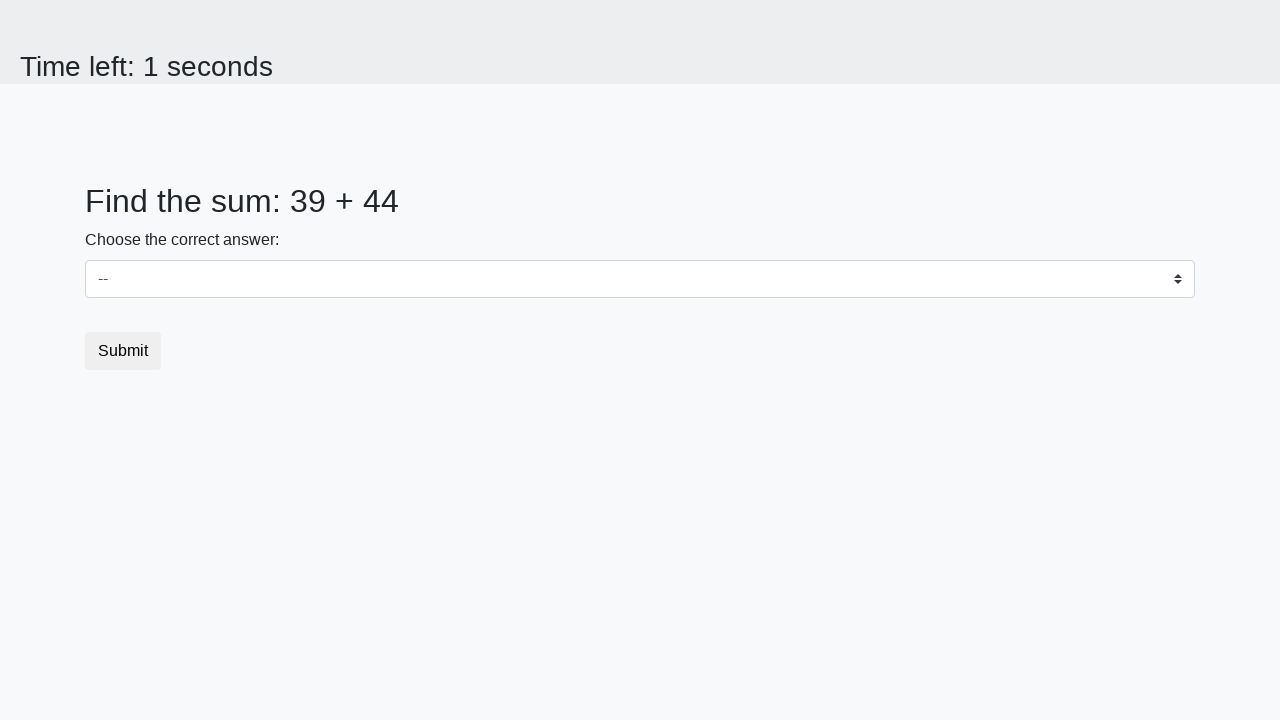